Tests jQuery UI slider functionality by dragging the slider handle to different positions

Starting URL: https://jqueryui.com/resources/demos/slider/default.html

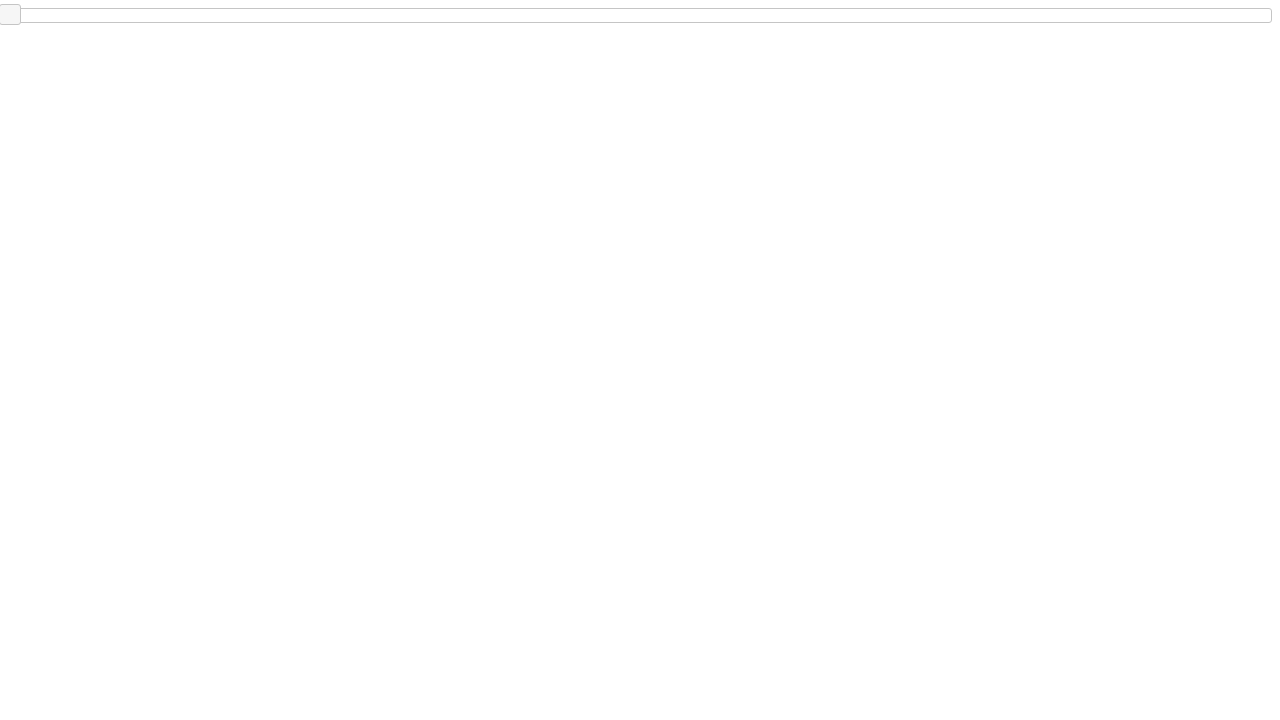

Located the slider handle element
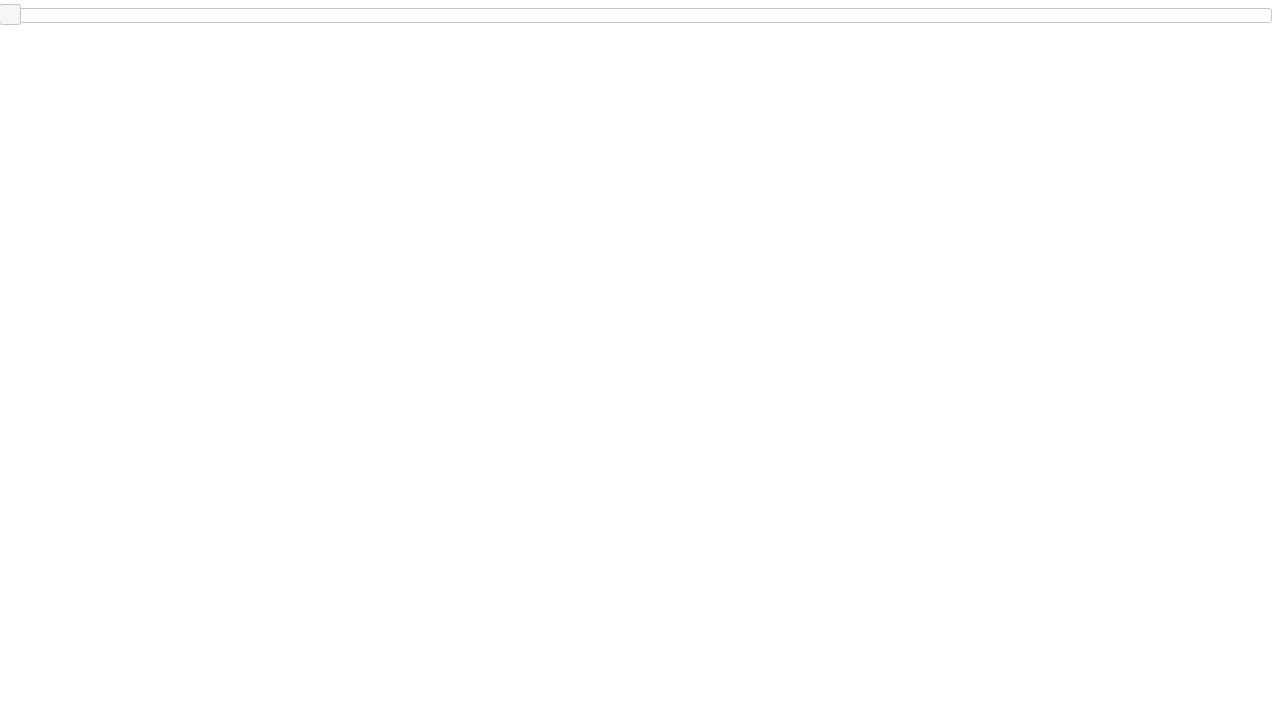

Located the slider container element
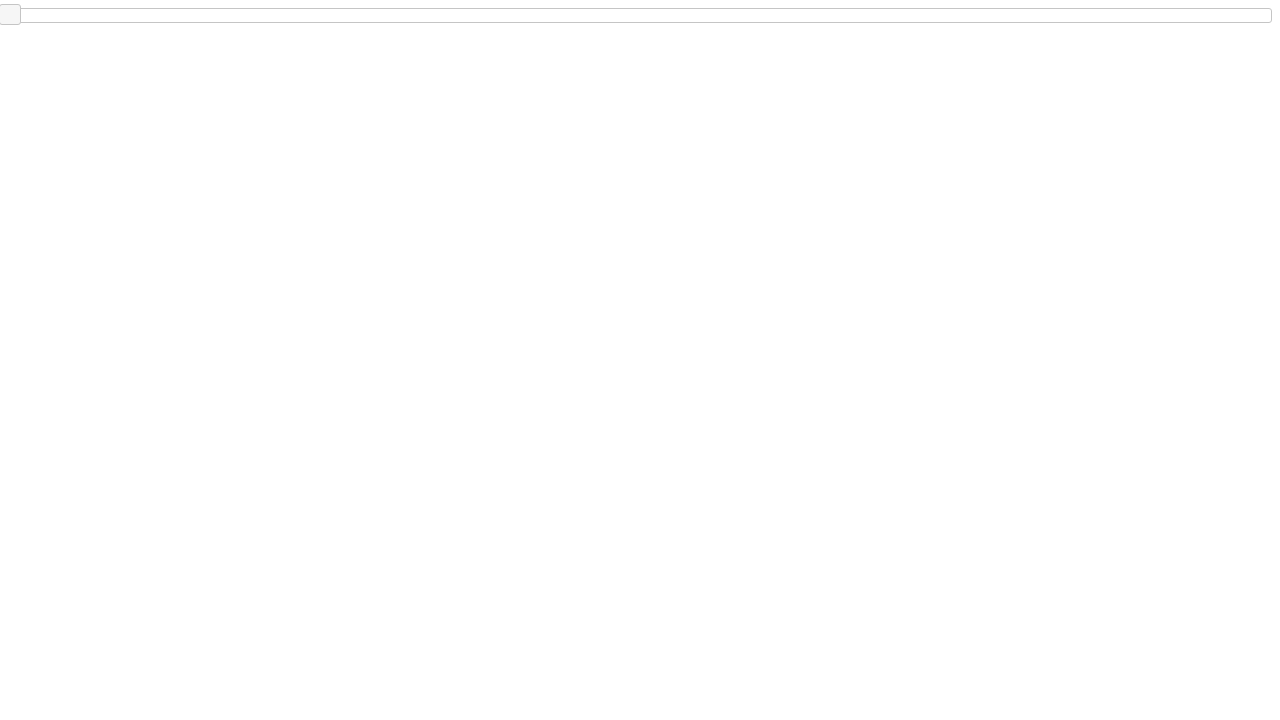

Retrieved slider container bounding box dimensions
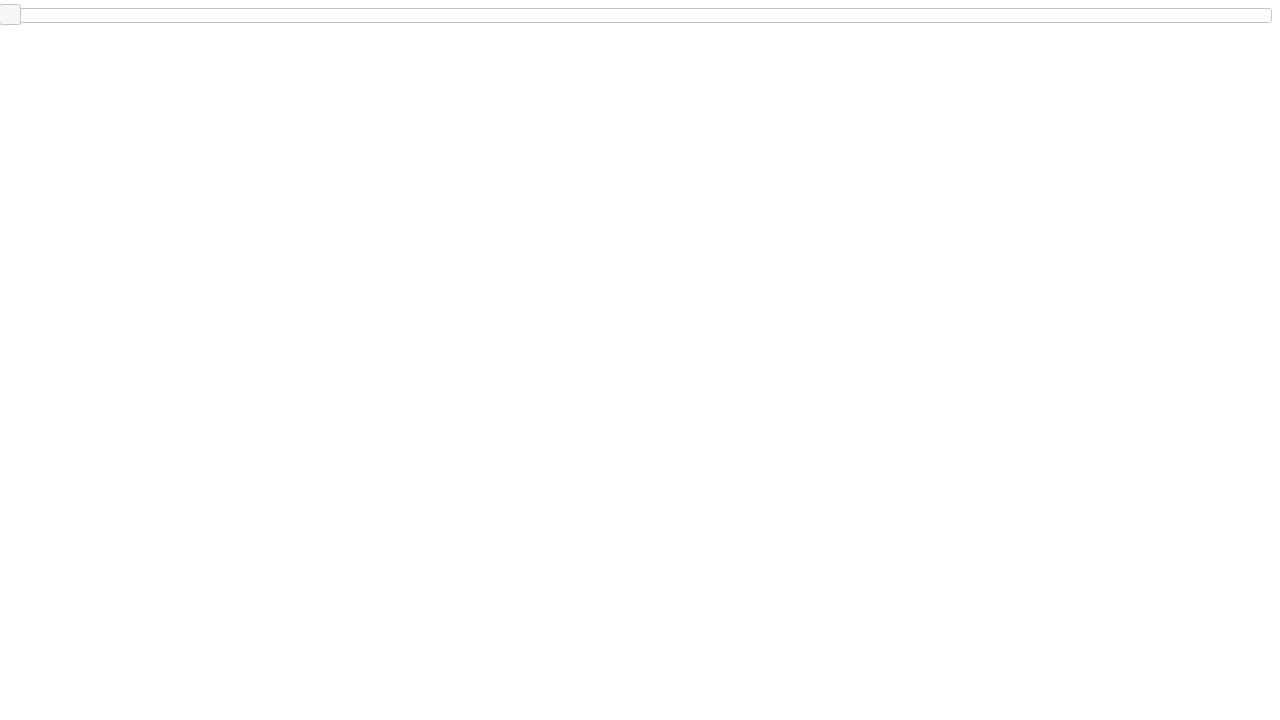

Moved mouse to center of slider handle at (640, 15)
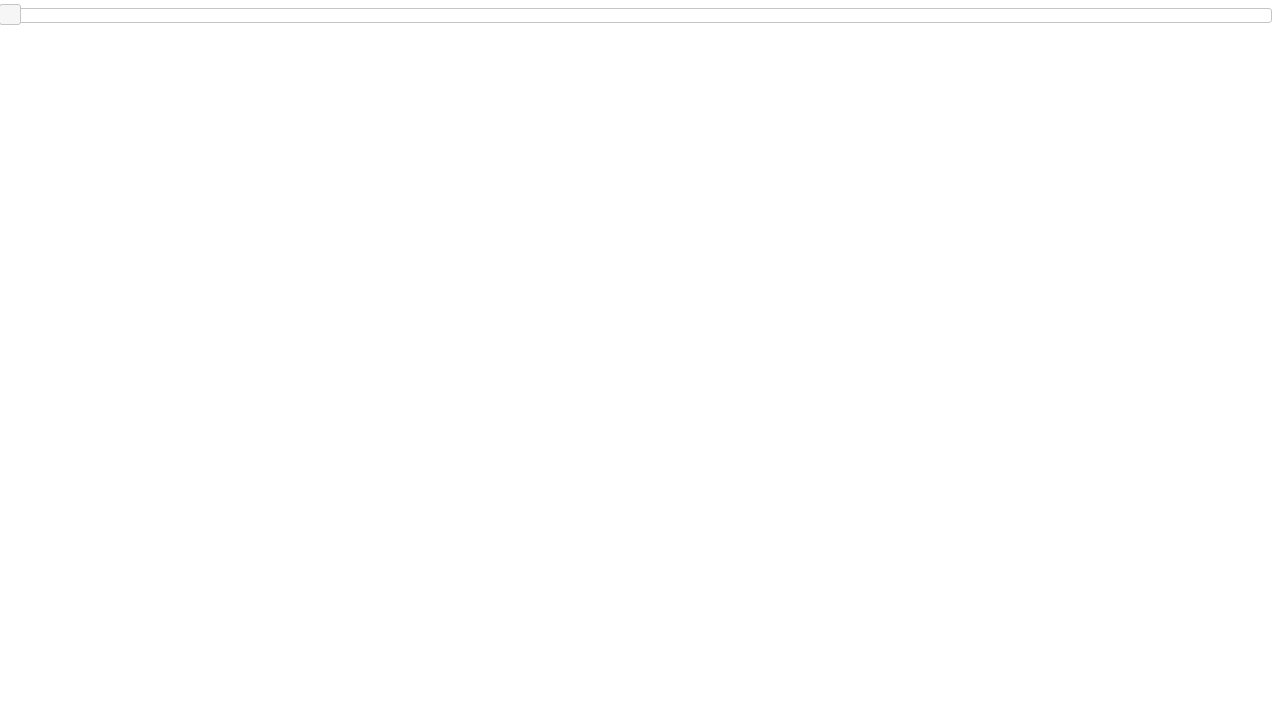

Pressed mouse button down on slider handle at (640, 15)
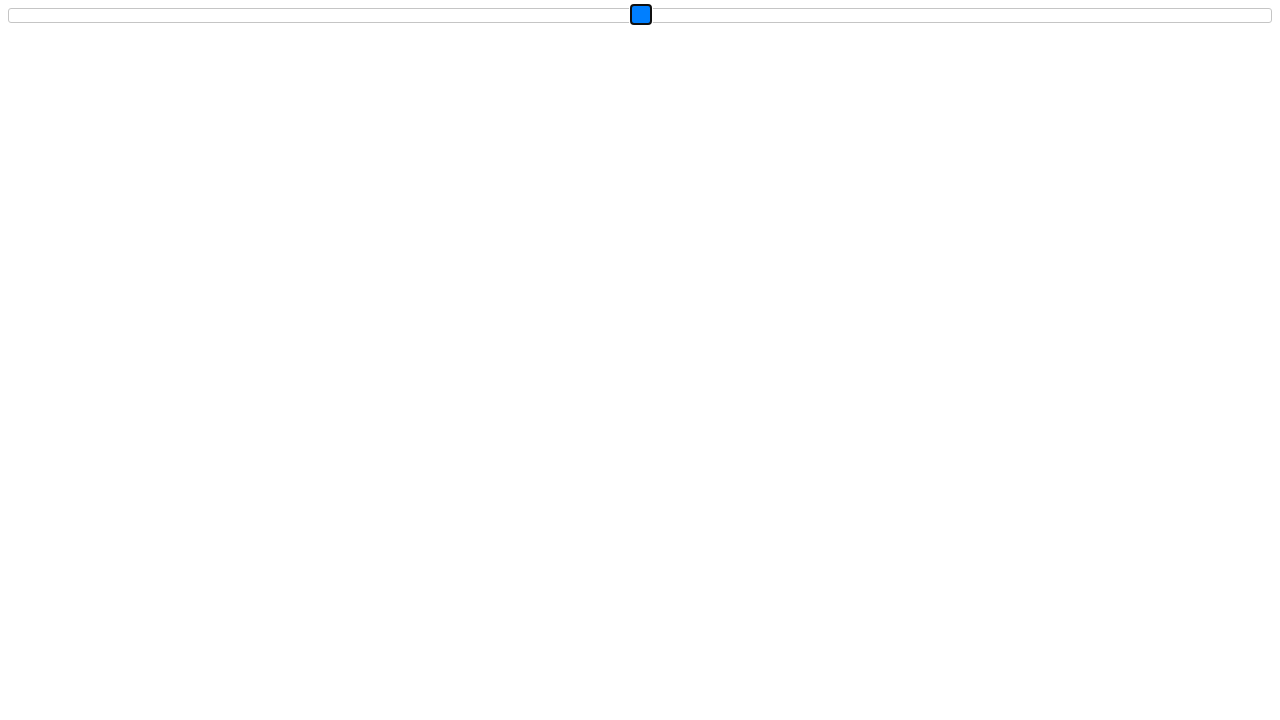

Dragged slider handle 400 pixels to the right at (1040, 15)
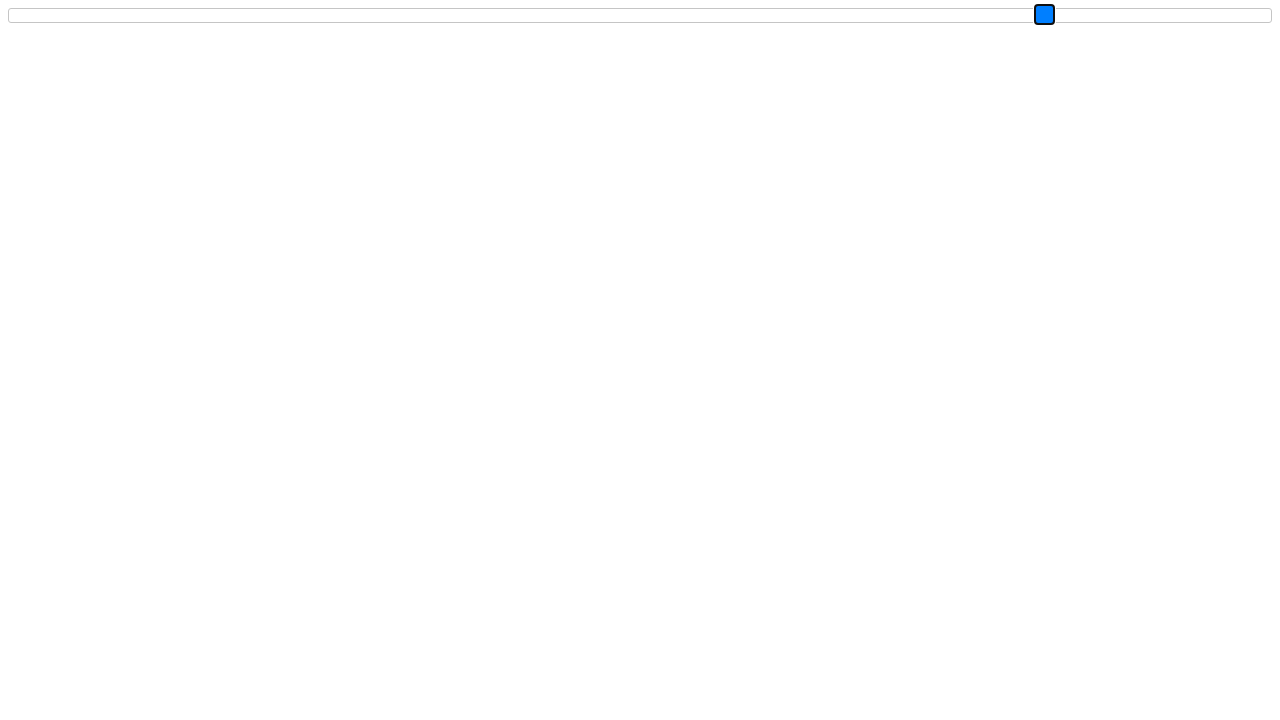

Released mouse button to complete first slider drag at (1040, 15)
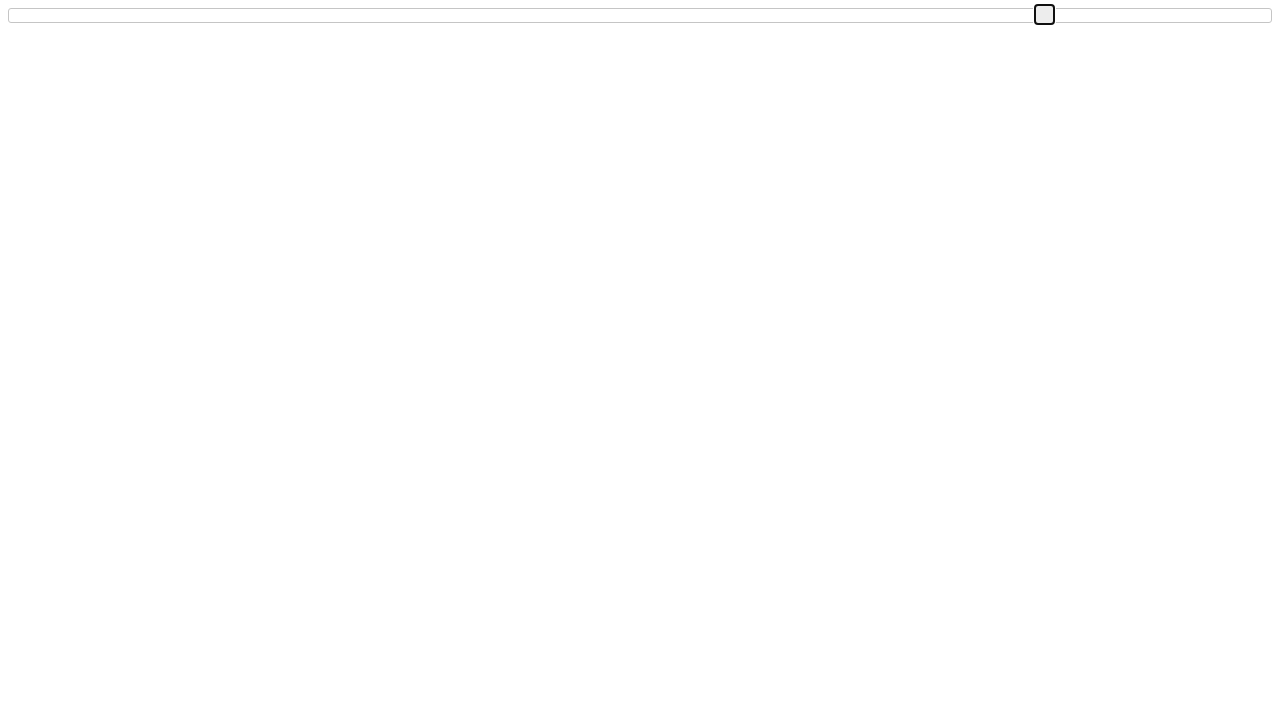

Calculated half-width of slider container
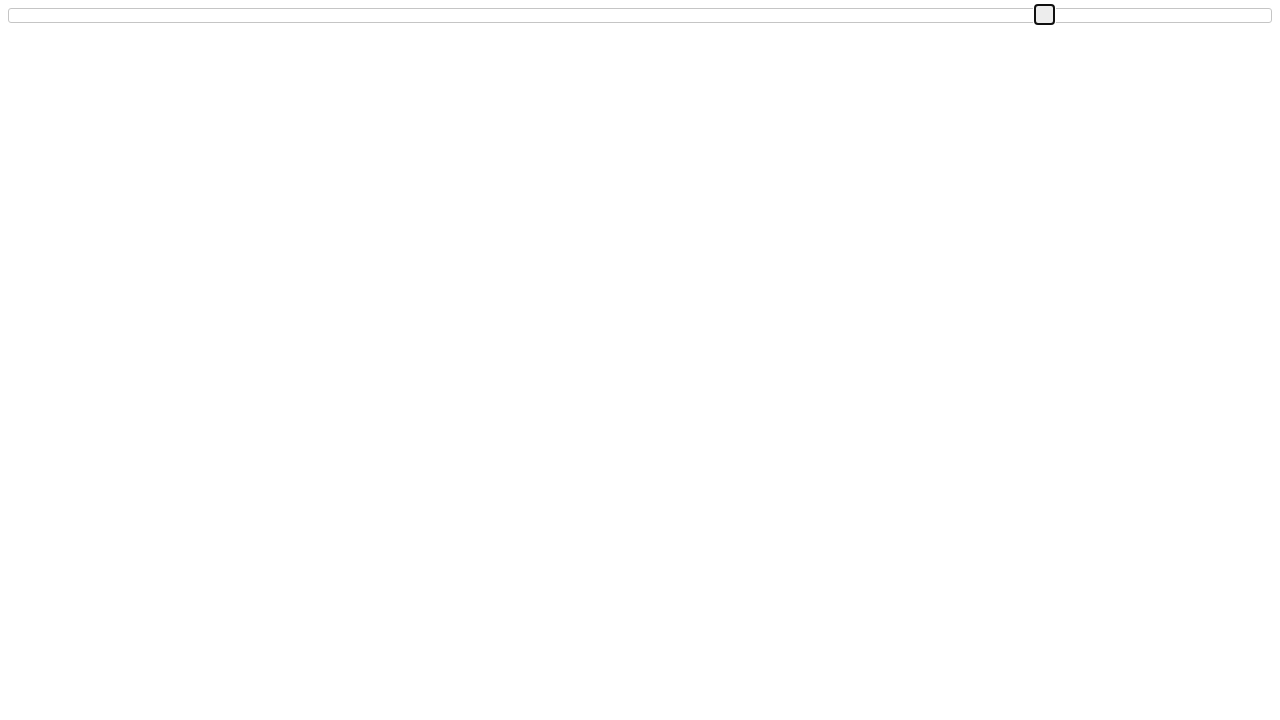

Retrieved updated slider handle bounding box
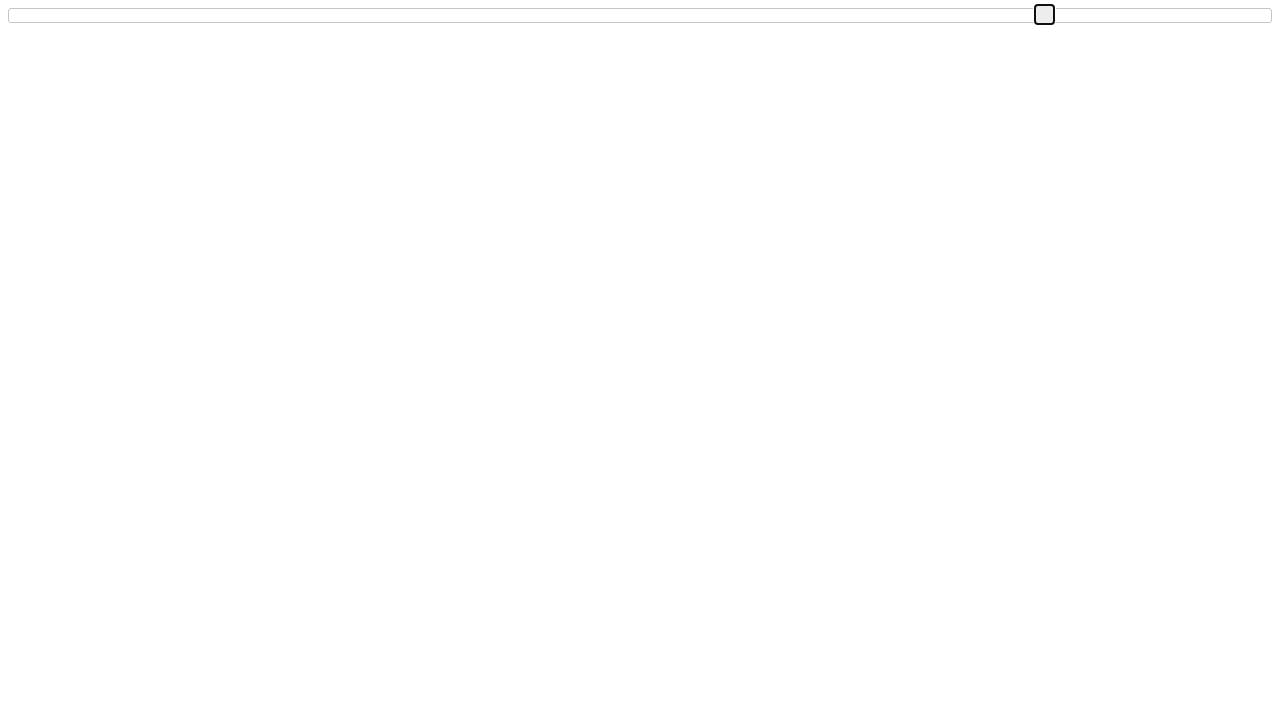

Moved mouse to center of slider handle for second drag at (1045, 15)
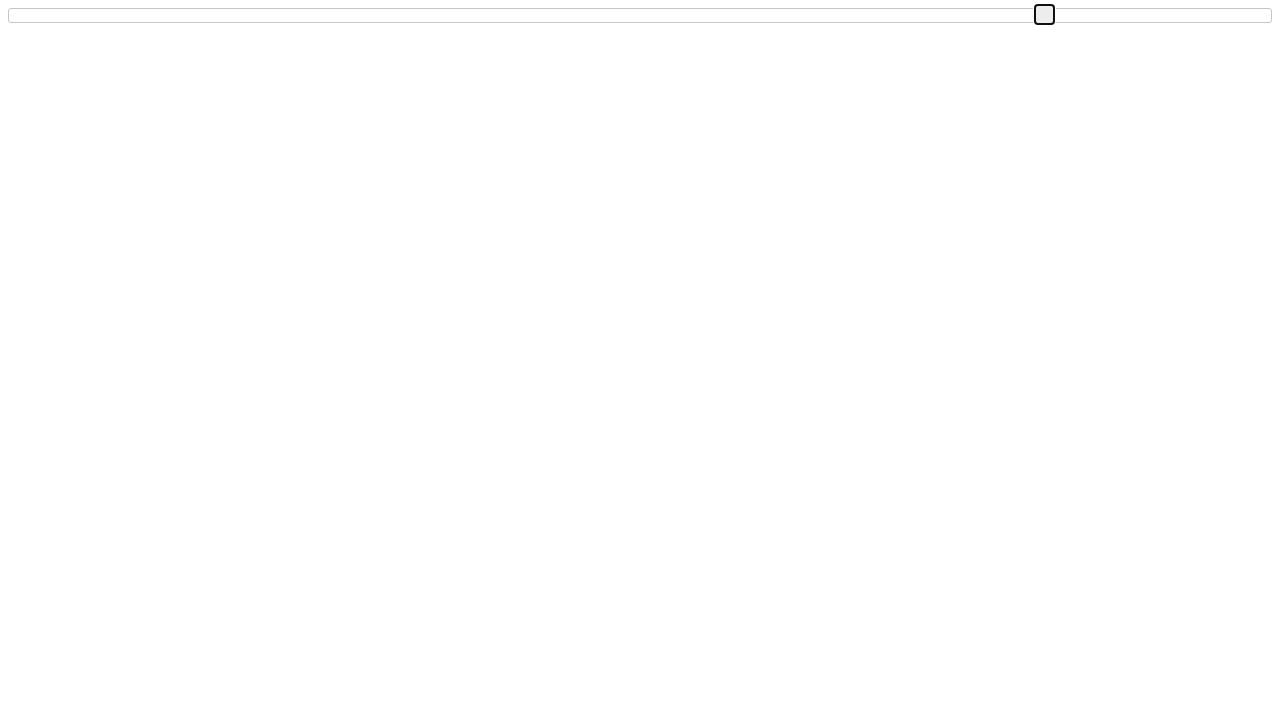

Pressed mouse button down on slider handle at (1045, 15)
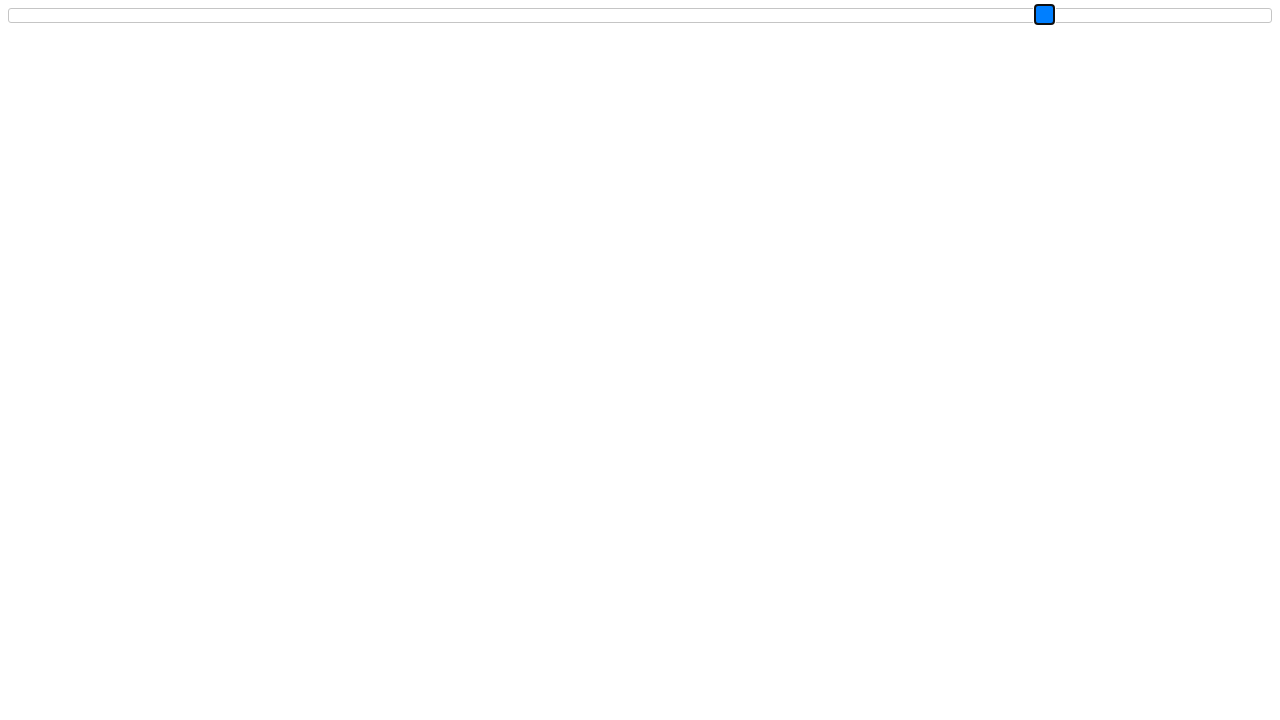

Dragged slider handle by half-width of slider container to the right at (1677, 15)
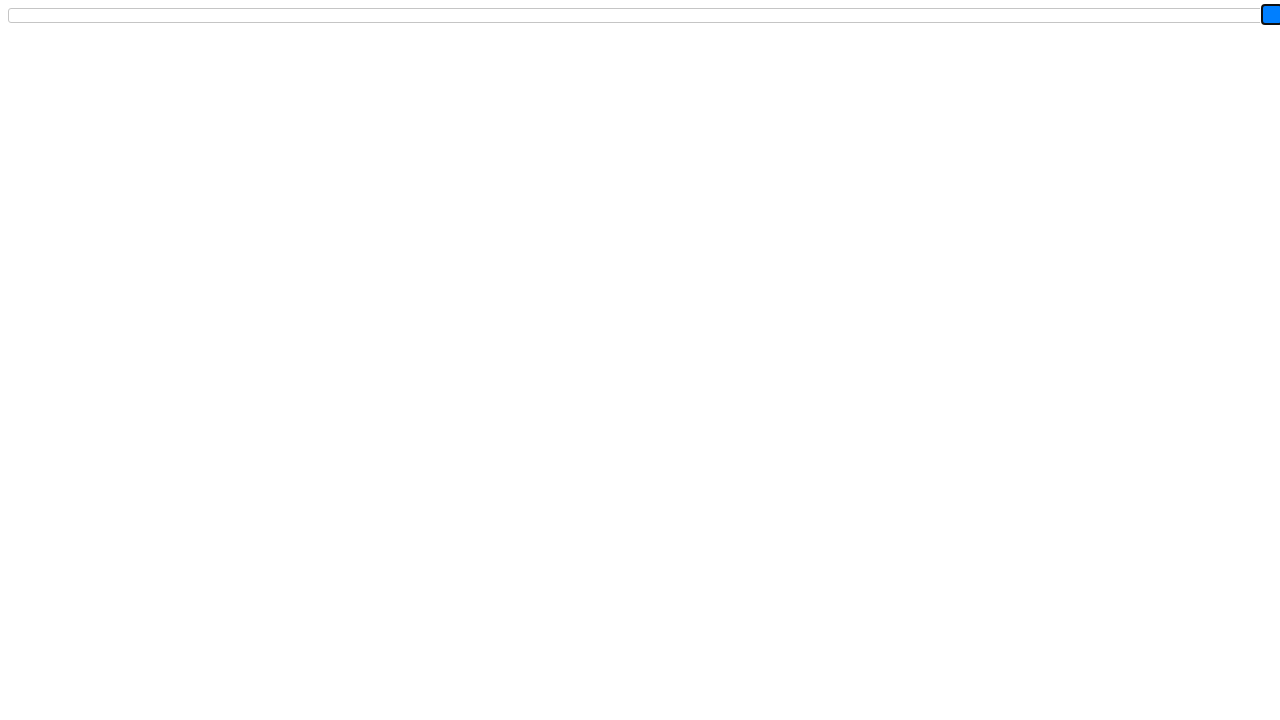

Released mouse button to complete second slider drag at (1677, 15)
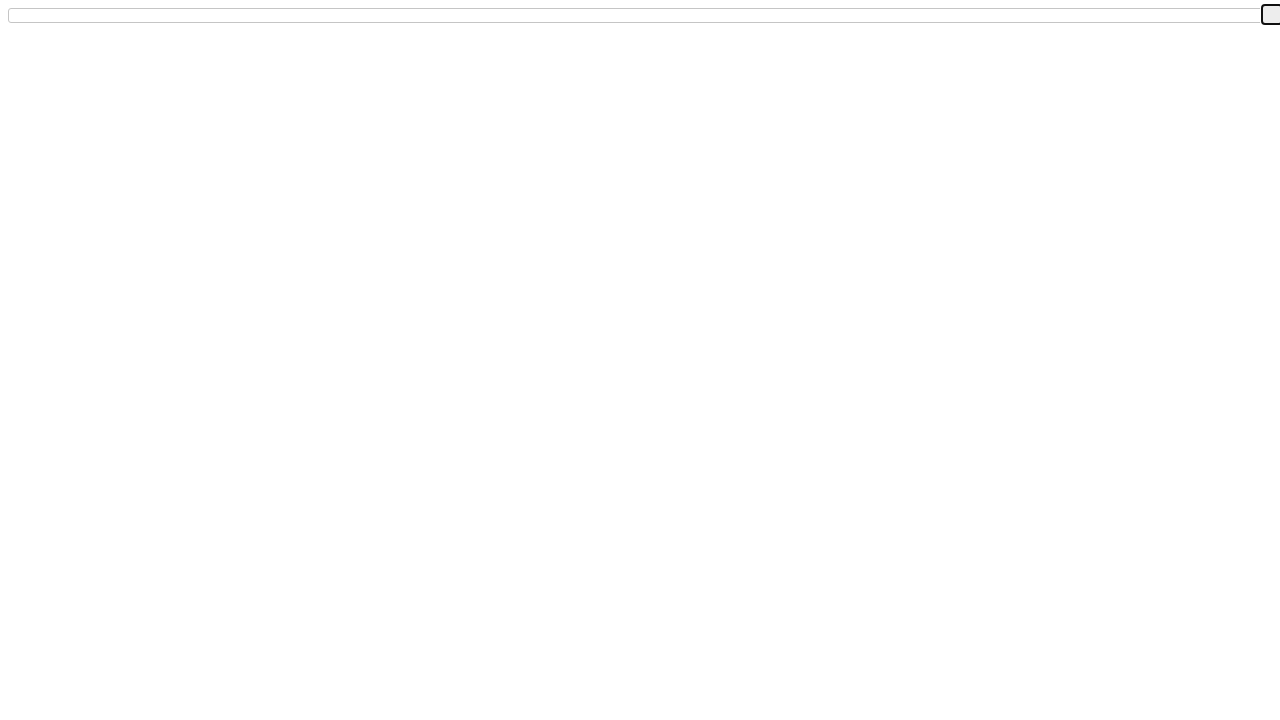

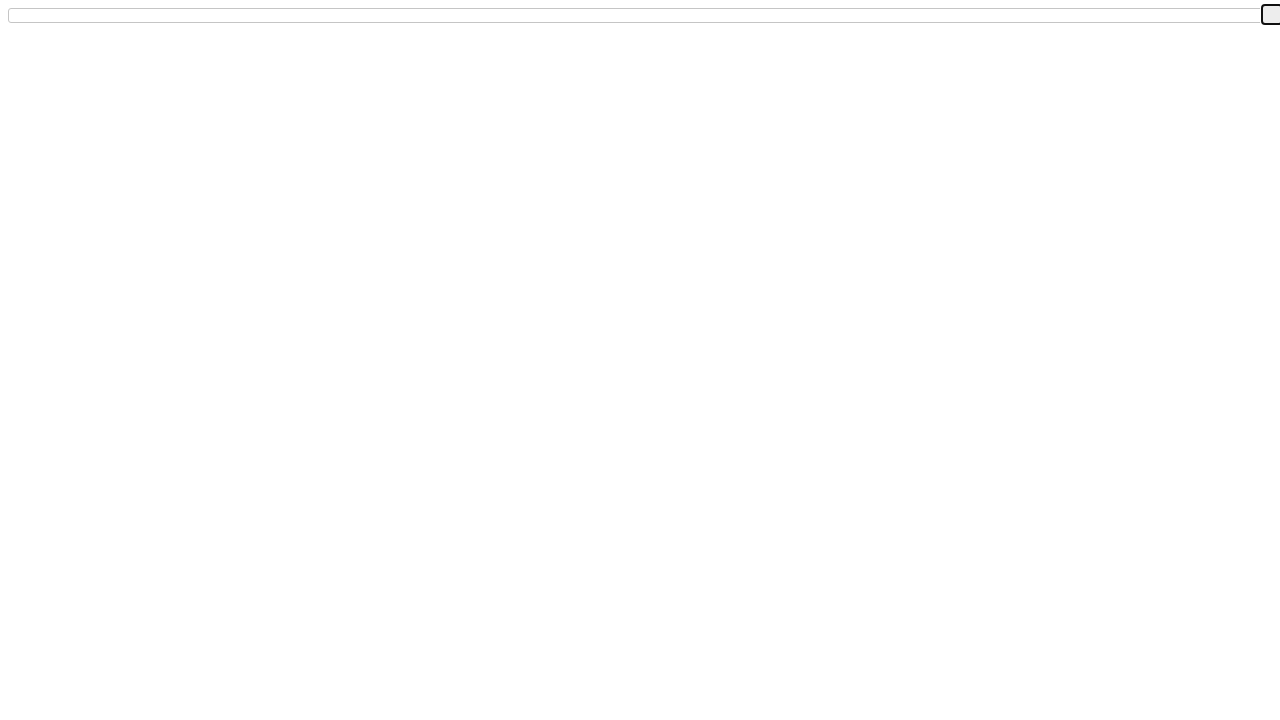